Tests that entering an empty string removes the todo item

Starting URL: https://demo.playwright.dev/todomvc

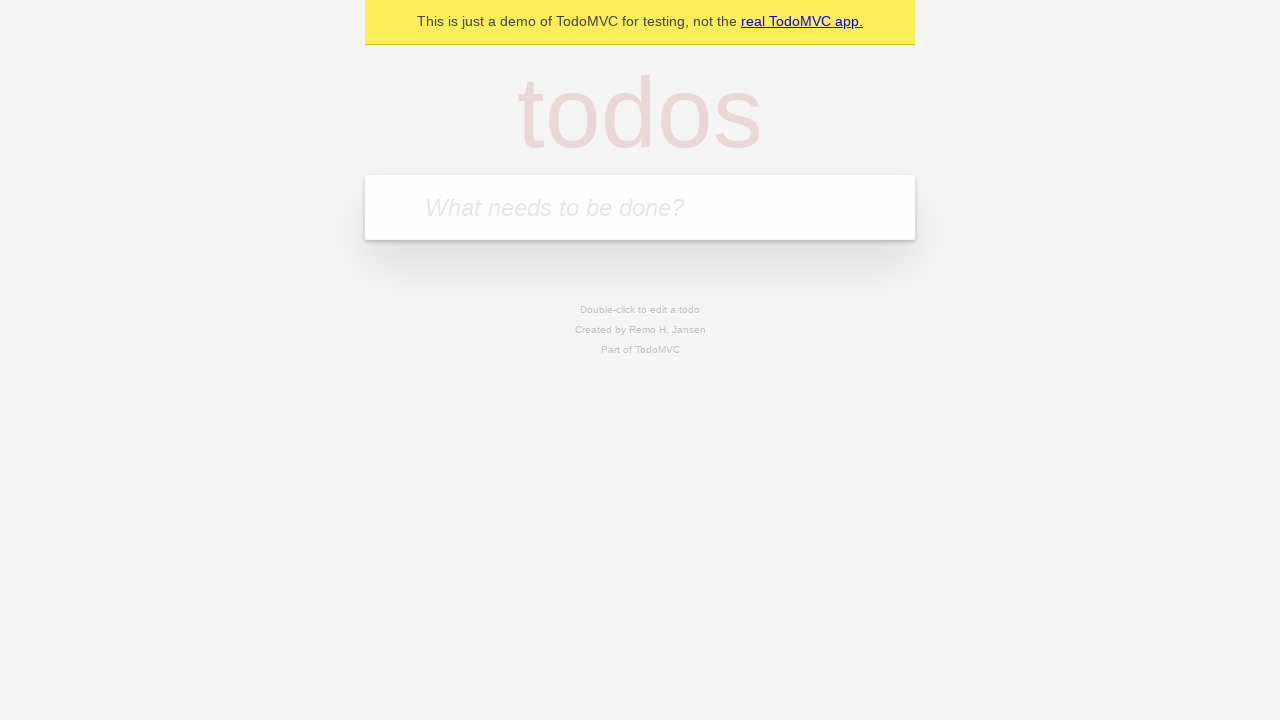

Filled todo input with 'buy some cheese' on internal:attr=[placeholder="What needs to be done?"i]
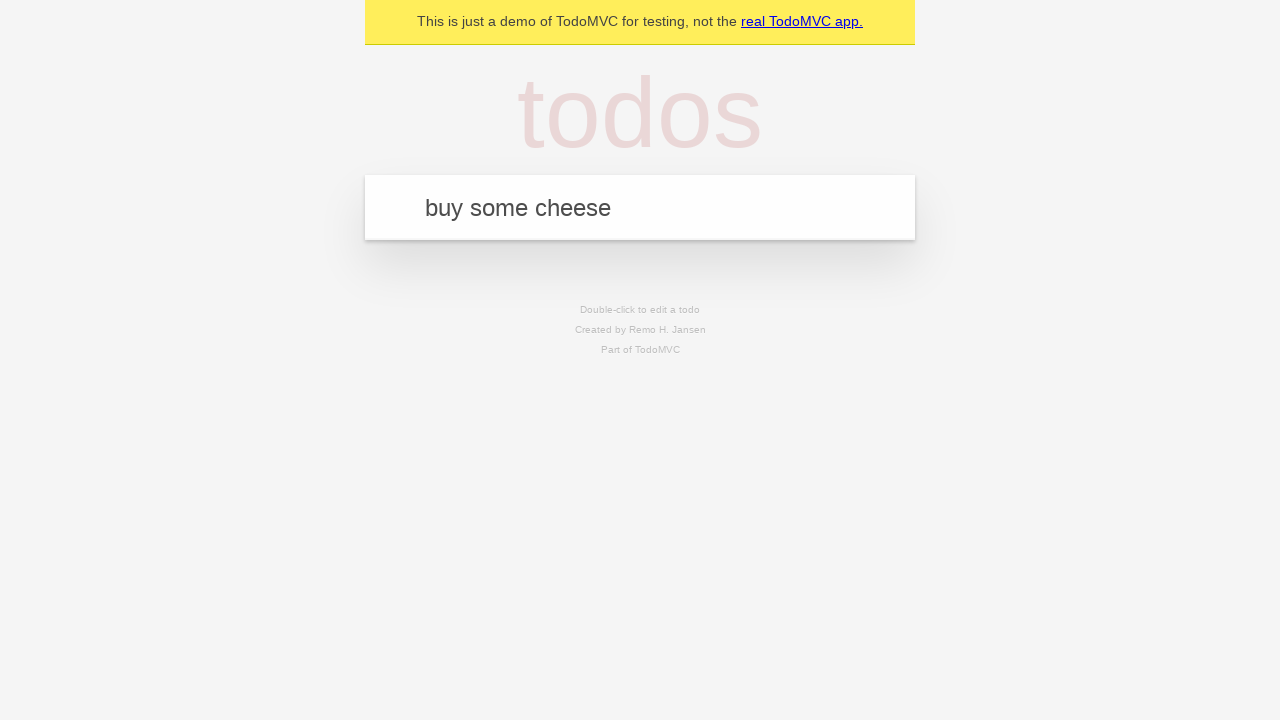

Pressed Enter to add todo 'buy some cheese' on internal:attr=[placeholder="What needs to be done?"i]
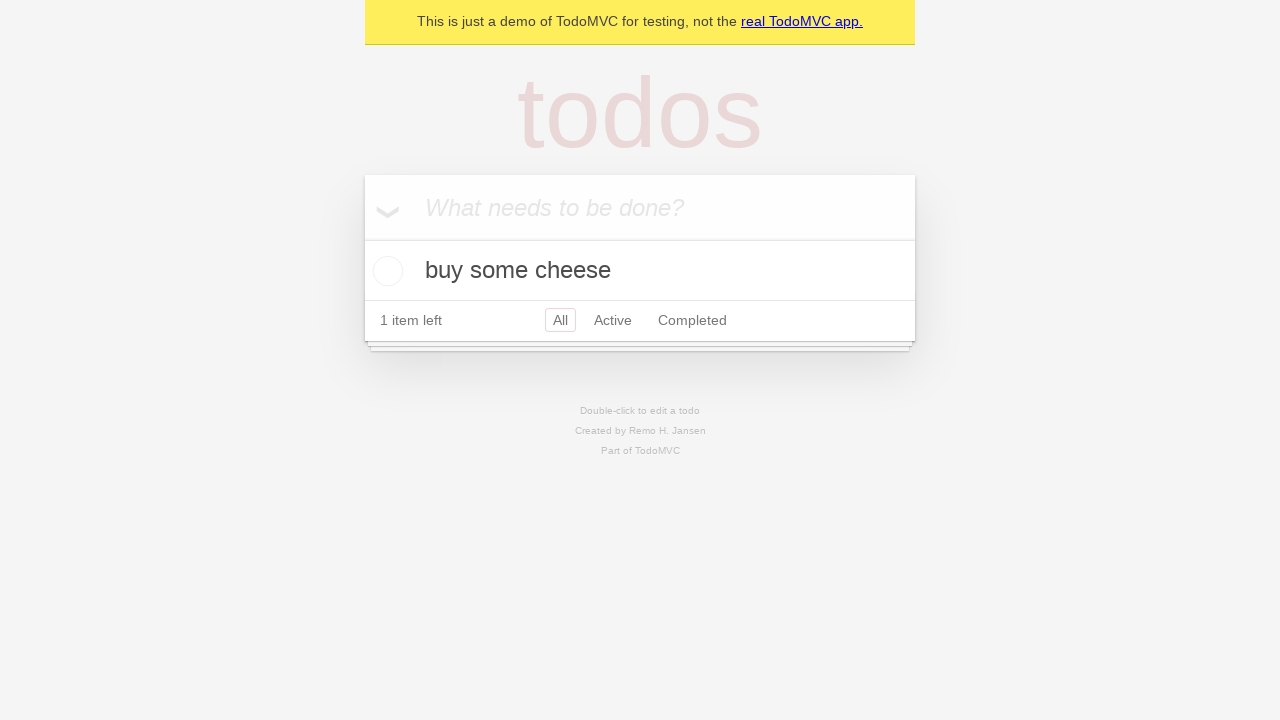

Filled todo input with 'feed the cat' on internal:attr=[placeholder="What needs to be done?"i]
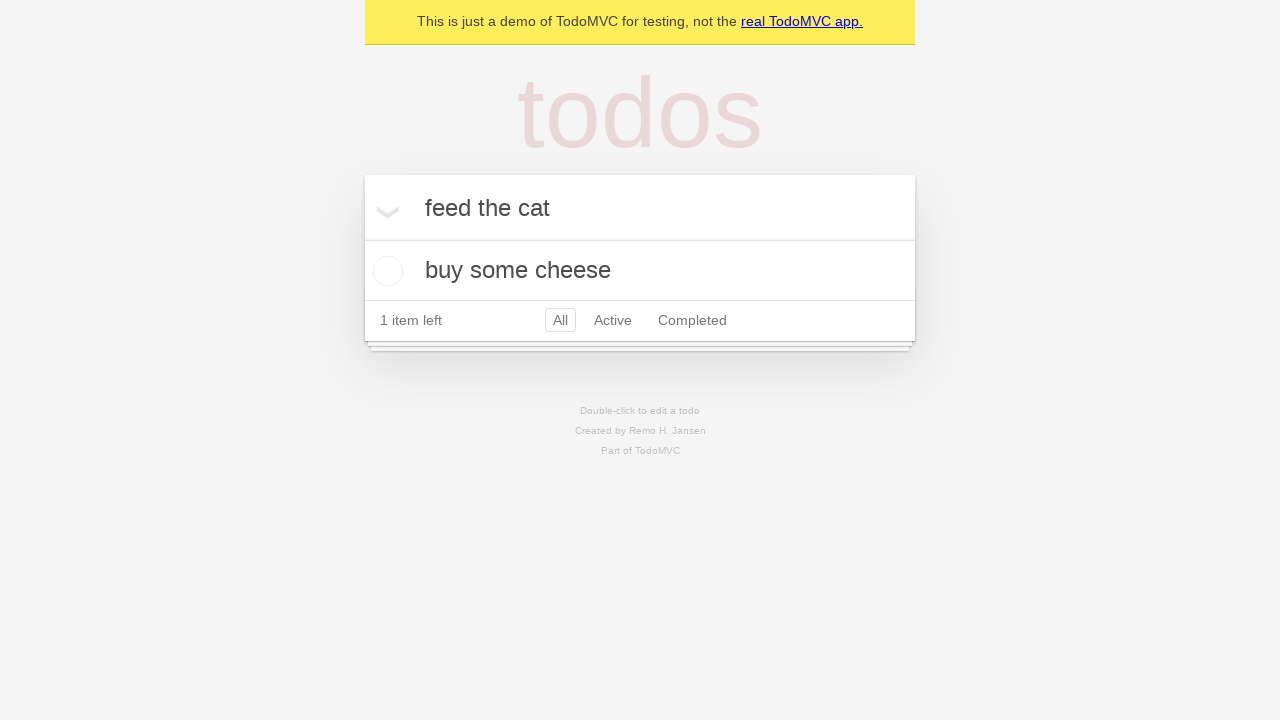

Pressed Enter to add todo 'feed the cat' on internal:attr=[placeholder="What needs to be done?"i]
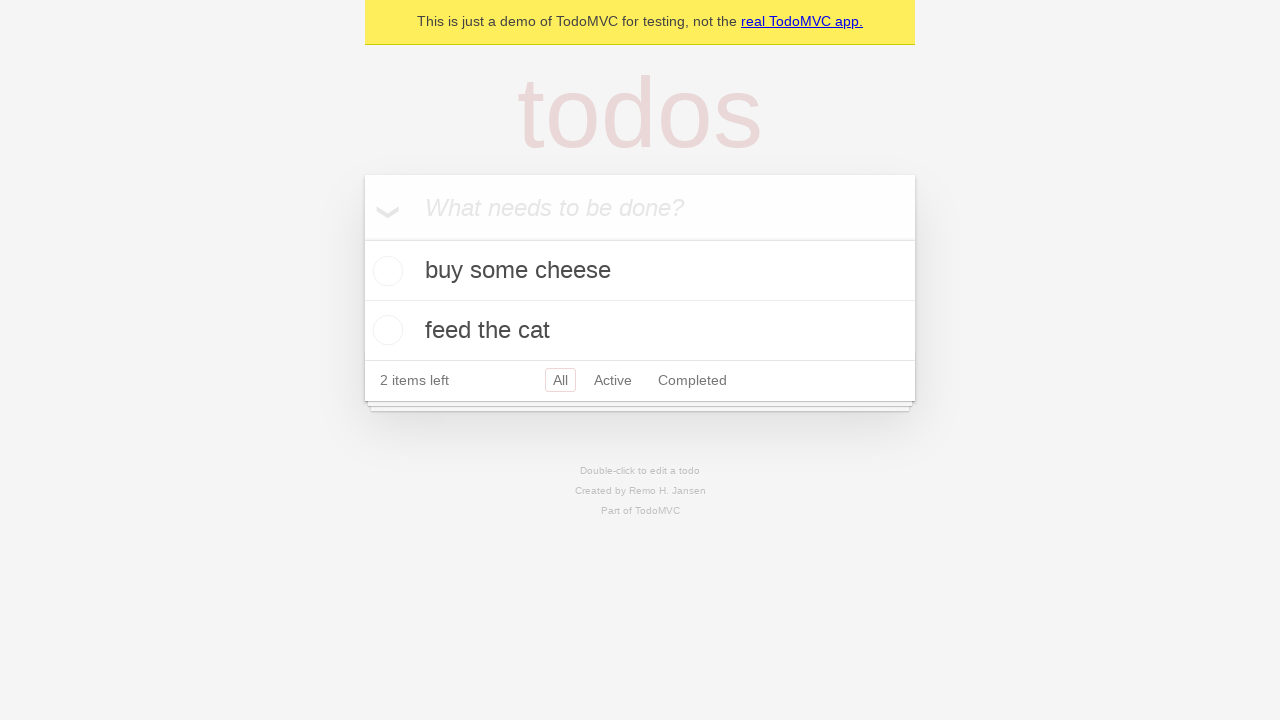

Filled todo input with 'book a doctors appointment' on internal:attr=[placeholder="What needs to be done?"i]
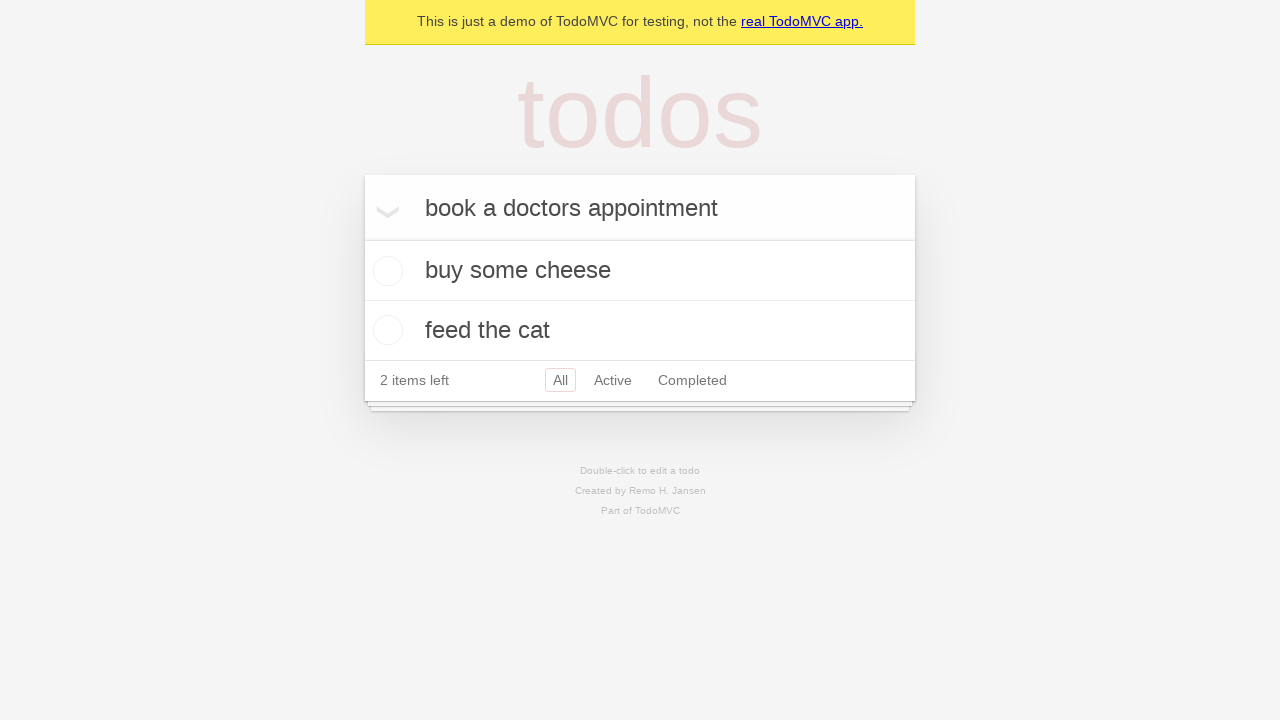

Pressed Enter to add todo 'book a doctors appointment' on internal:attr=[placeholder="What needs to be done?"i]
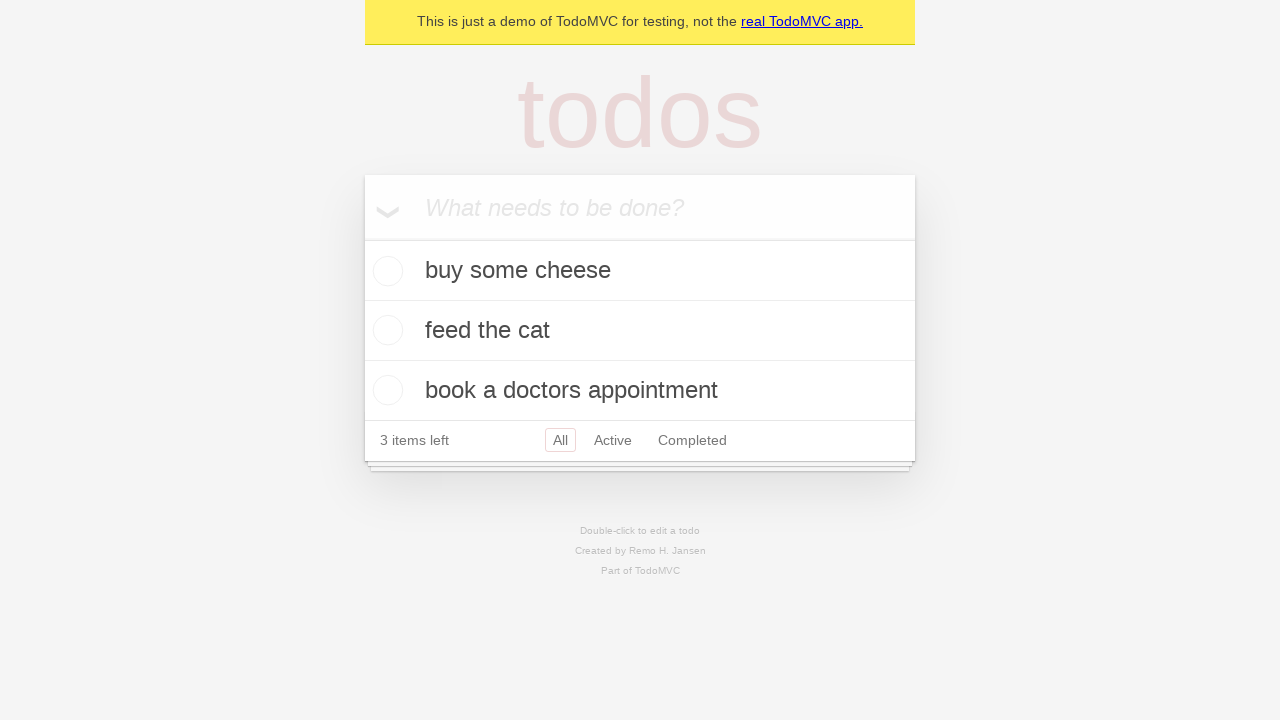

Waited for all 3 todo items to be added
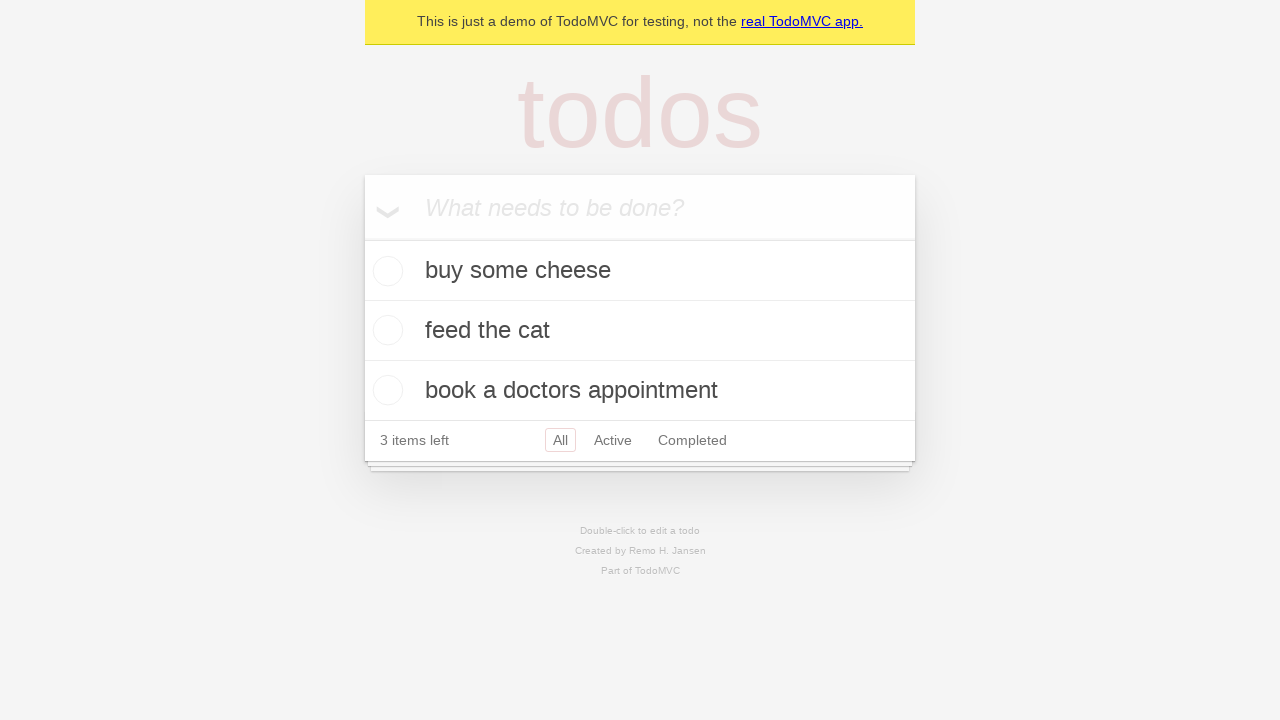

Double-clicked second todo item to enter edit mode at (640, 331) on internal:testid=[data-testid="todo-item"s] >> nth=1
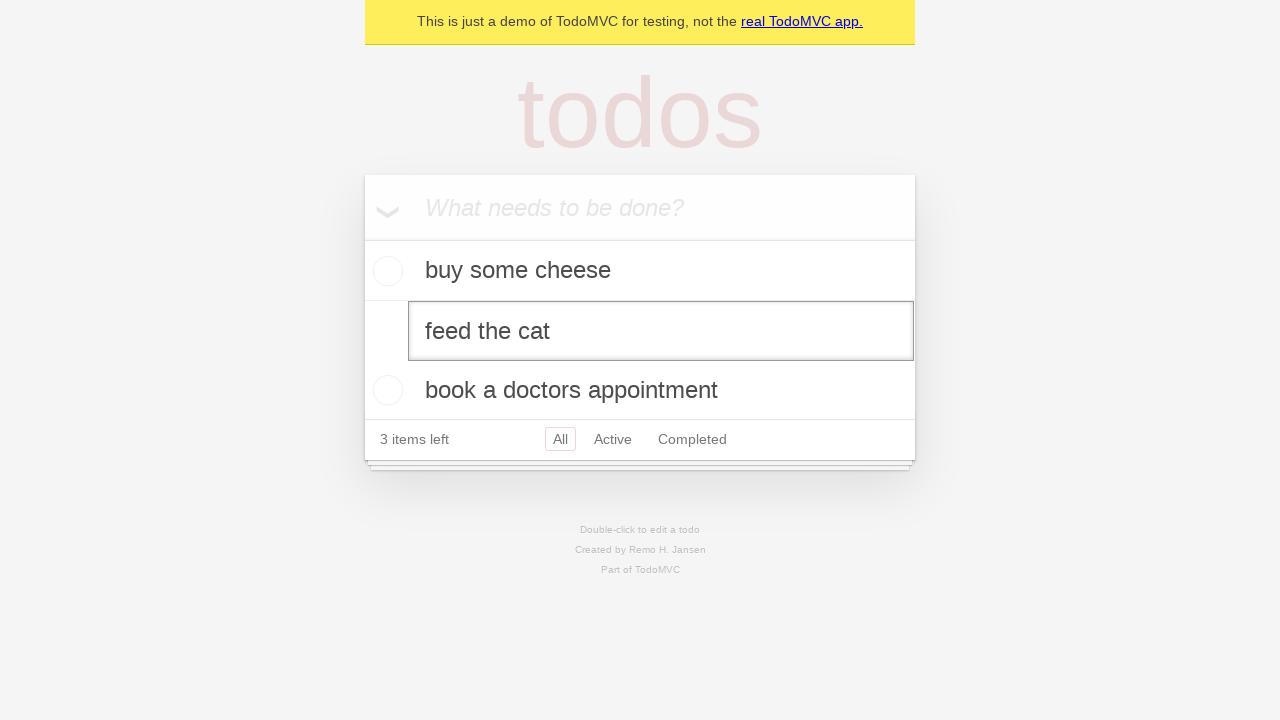

Cleared the todo text by filling with empty string on internal:testid=[data-testid="todo-item"s] >> nth=1 >> internal:role=textbox[nam
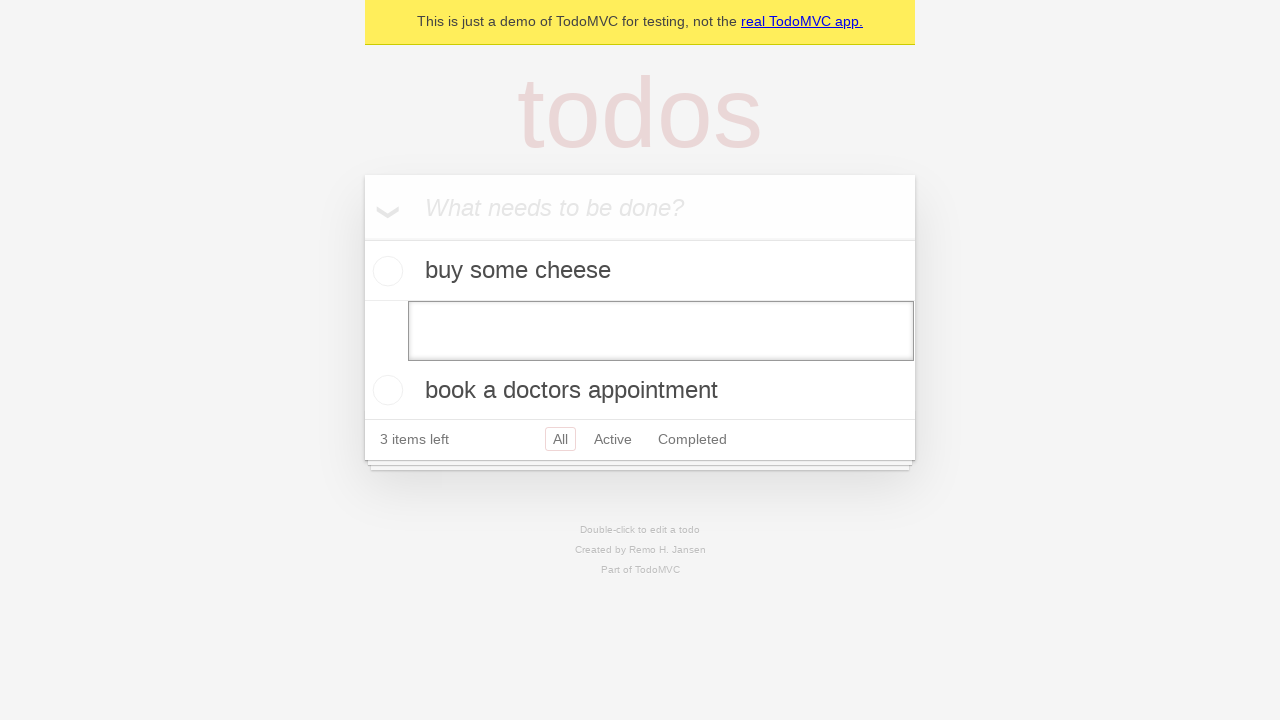

Pressed Enter to confirm empty text, triggering item removal on internal:testid=[data-testid="todo-item"s] >> nth=1 >> internal:role=textbox[nam
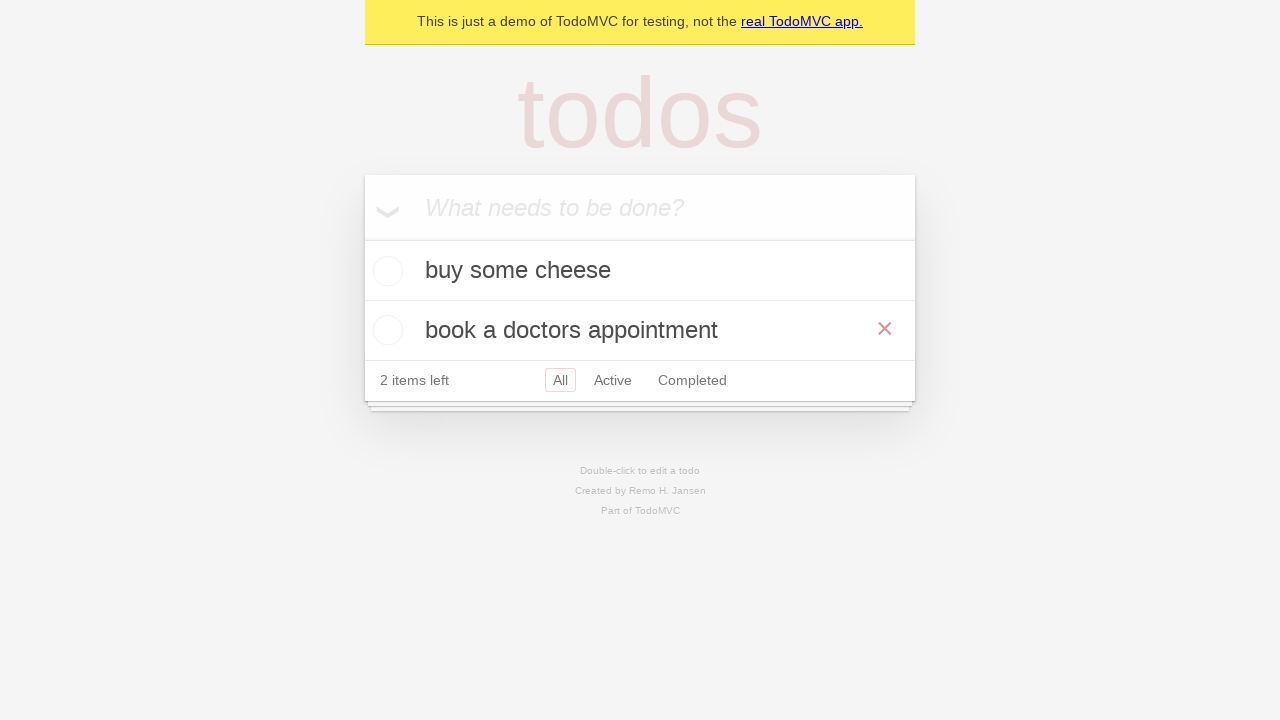

Verified that todo item was removed, only 2 items remain
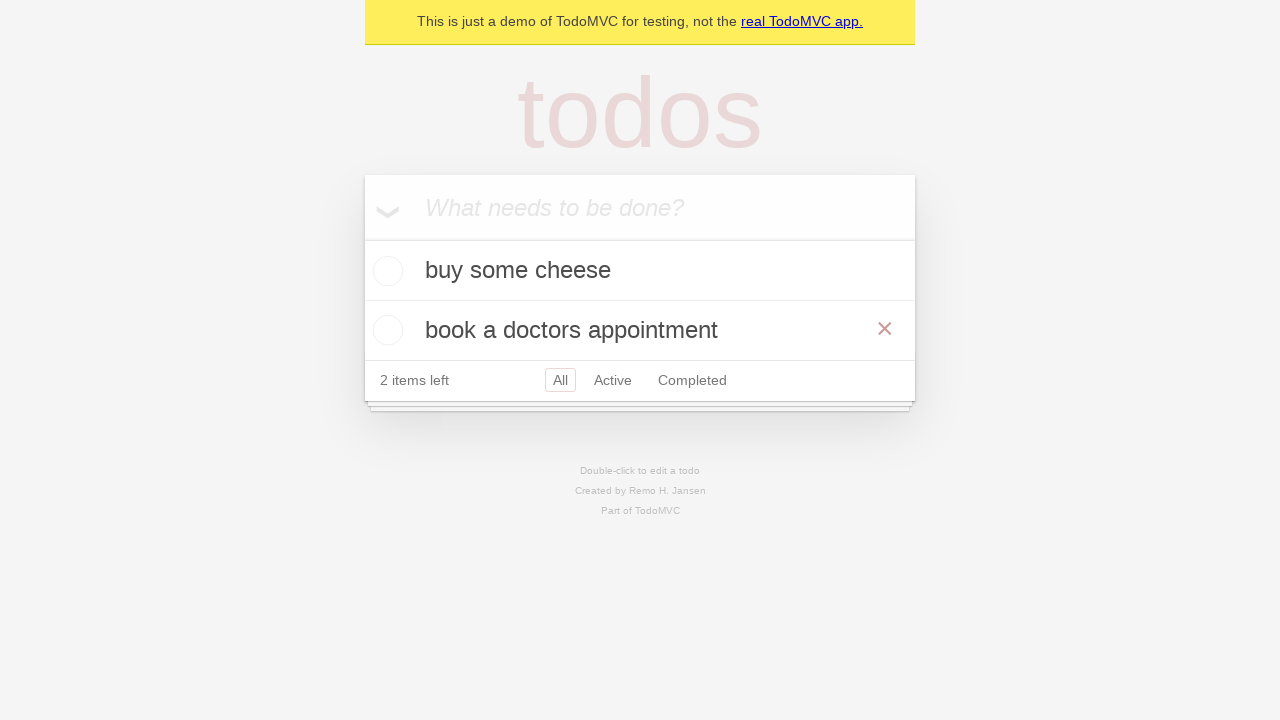

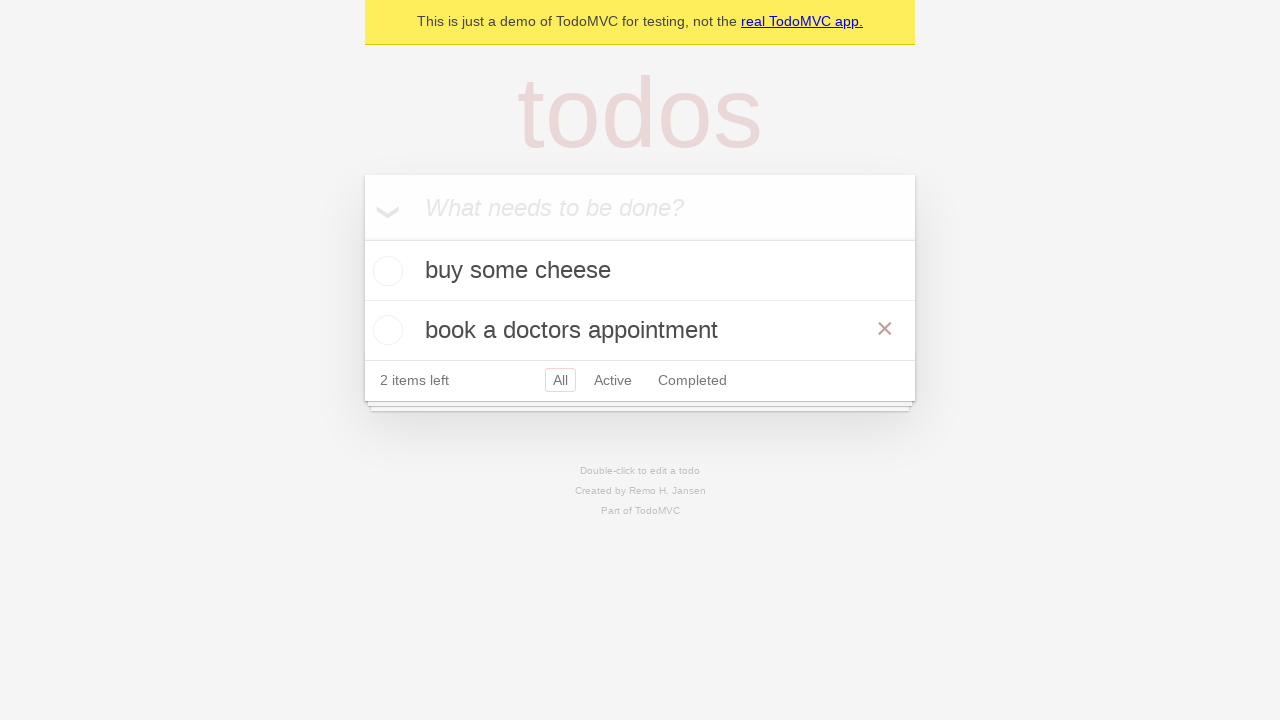